Tests iframe handling by switching to a frame, filling out a practice form with personal information (name, gender, language preferences, email, password), then switching back to the default content and filling another field.

Starting URL: https://www.hyrtutorials.com/p/frames-practice.html

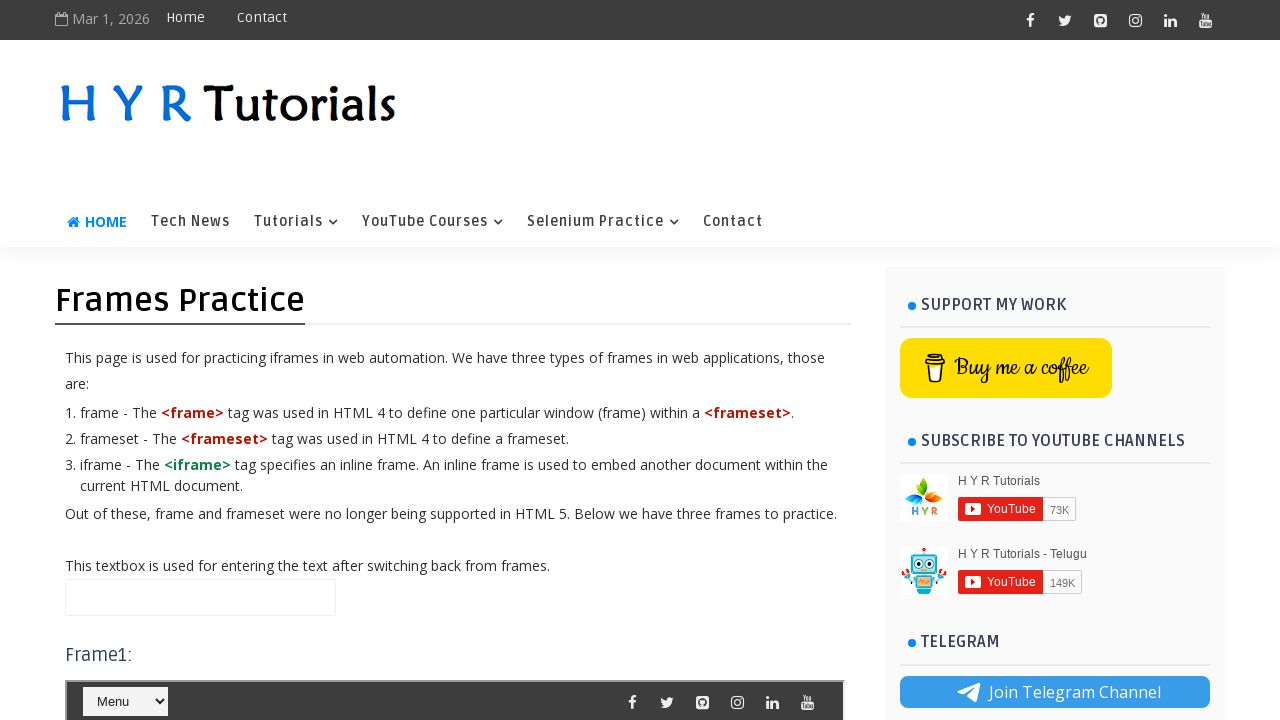

Located iframe with id 'frm2'
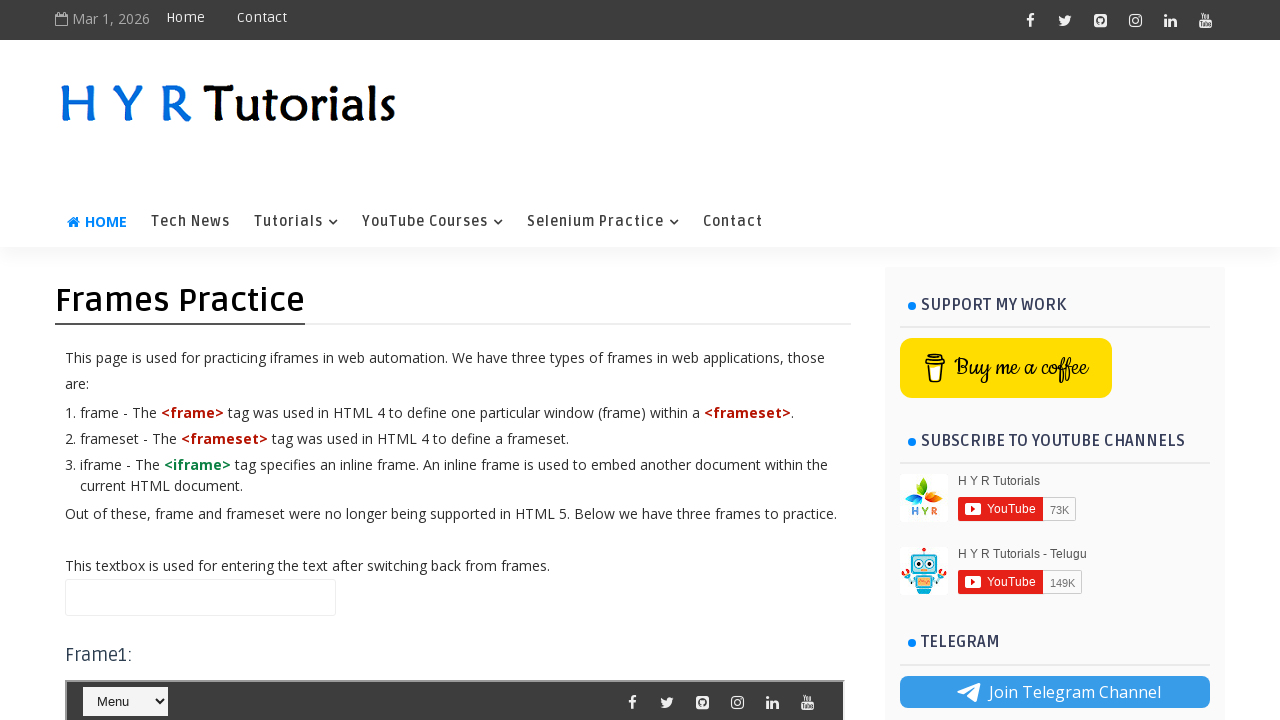

Filled first name field with 'rupa' on #frm2 >> internal:control=enter-frame >> #firstName
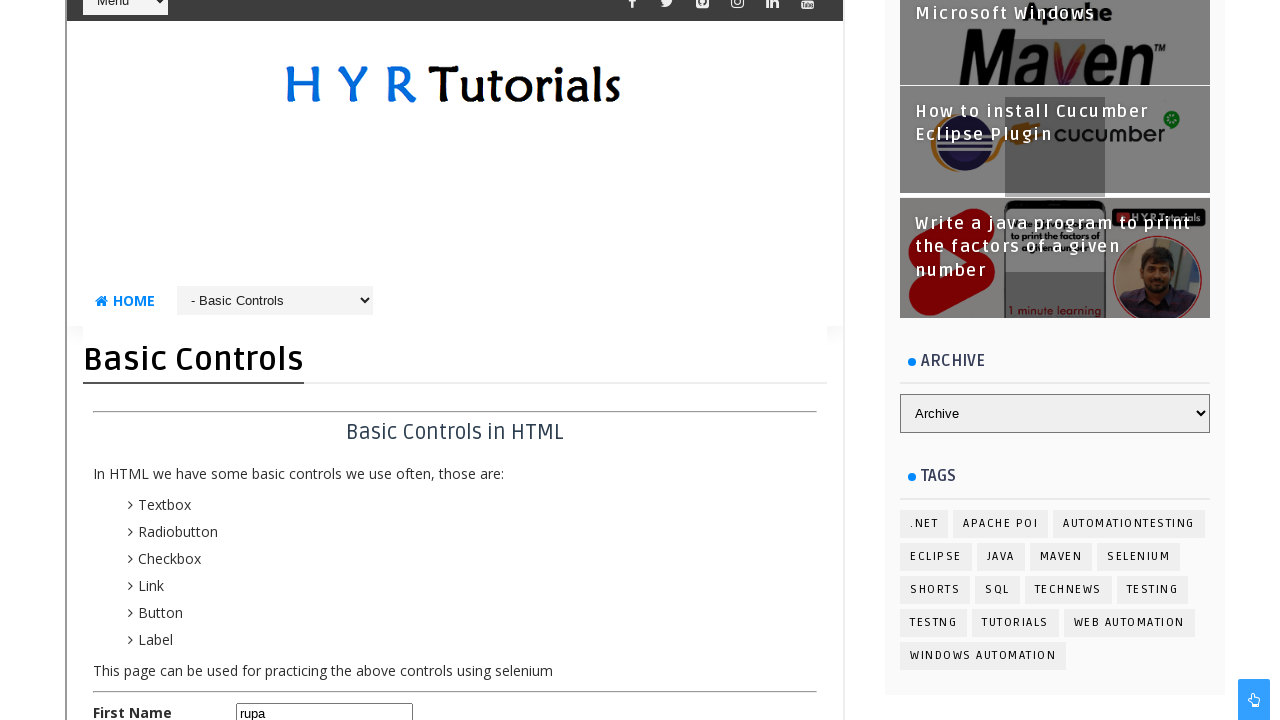

Filled last name field with 'reddy' on #frm2 >> internal:control=enter-frame >> #lastName
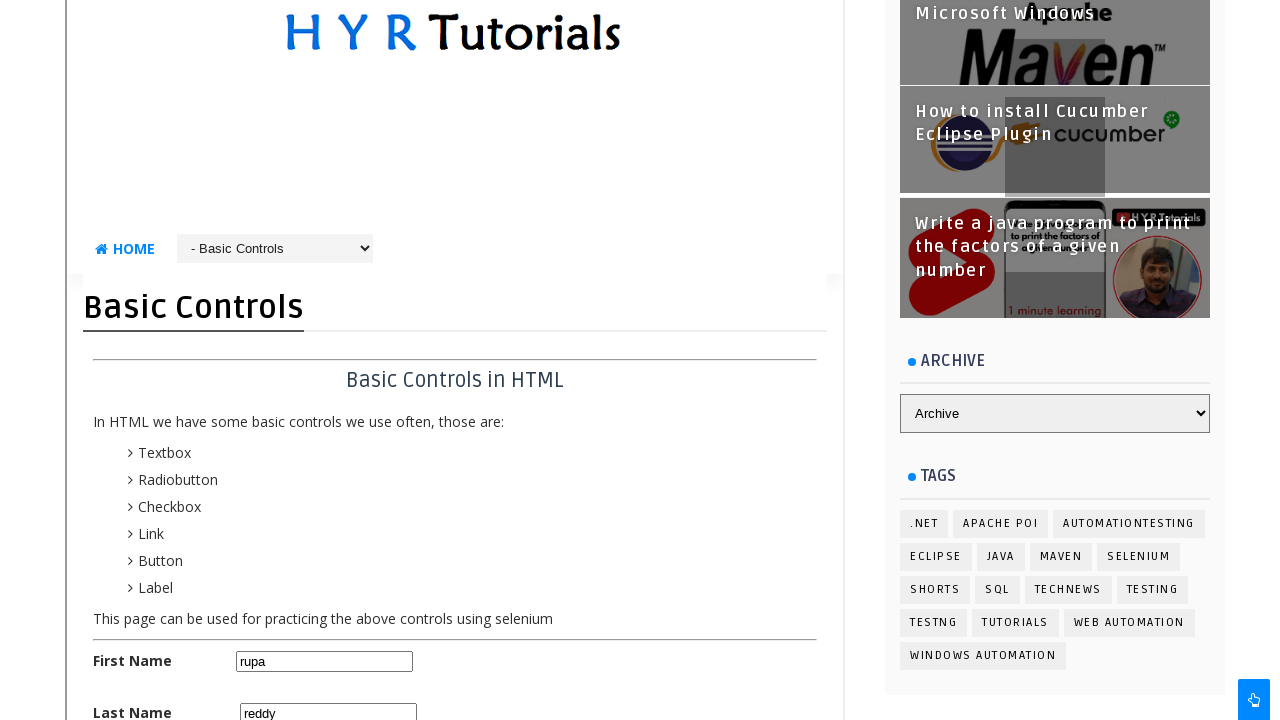

Selected female radio button at (313, 360) on #frm2 >> internal:control=enter-frame >> #femalerb
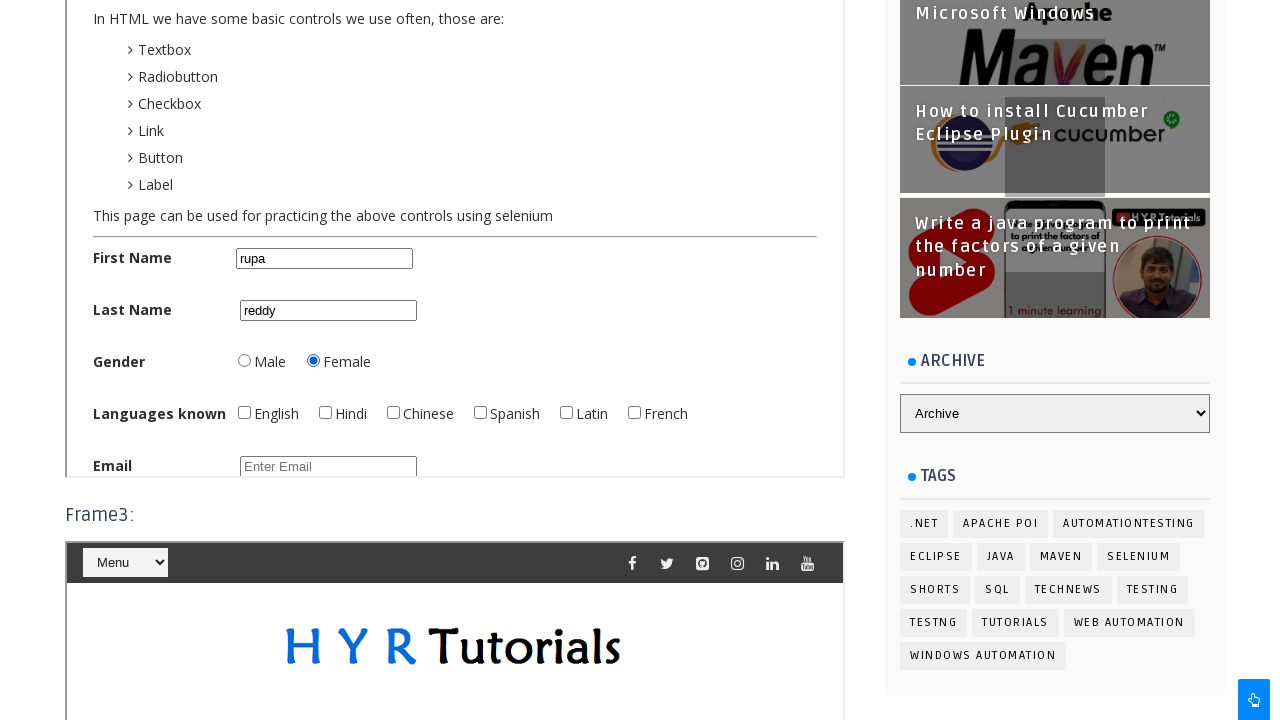

Retrieved all language checkboxes
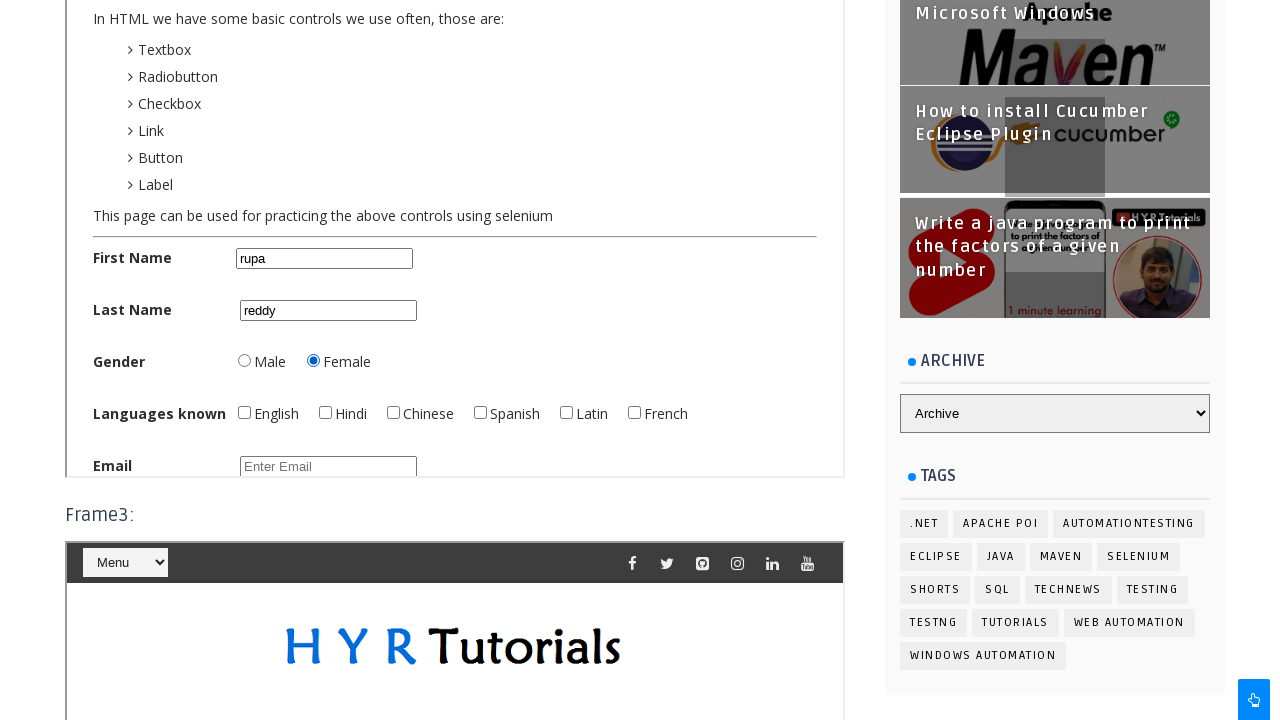

Clicked a language checkbox at (244, 412) on #frm2 >> internal:control=enter-frame >> .bcCheckBox >> nth=0
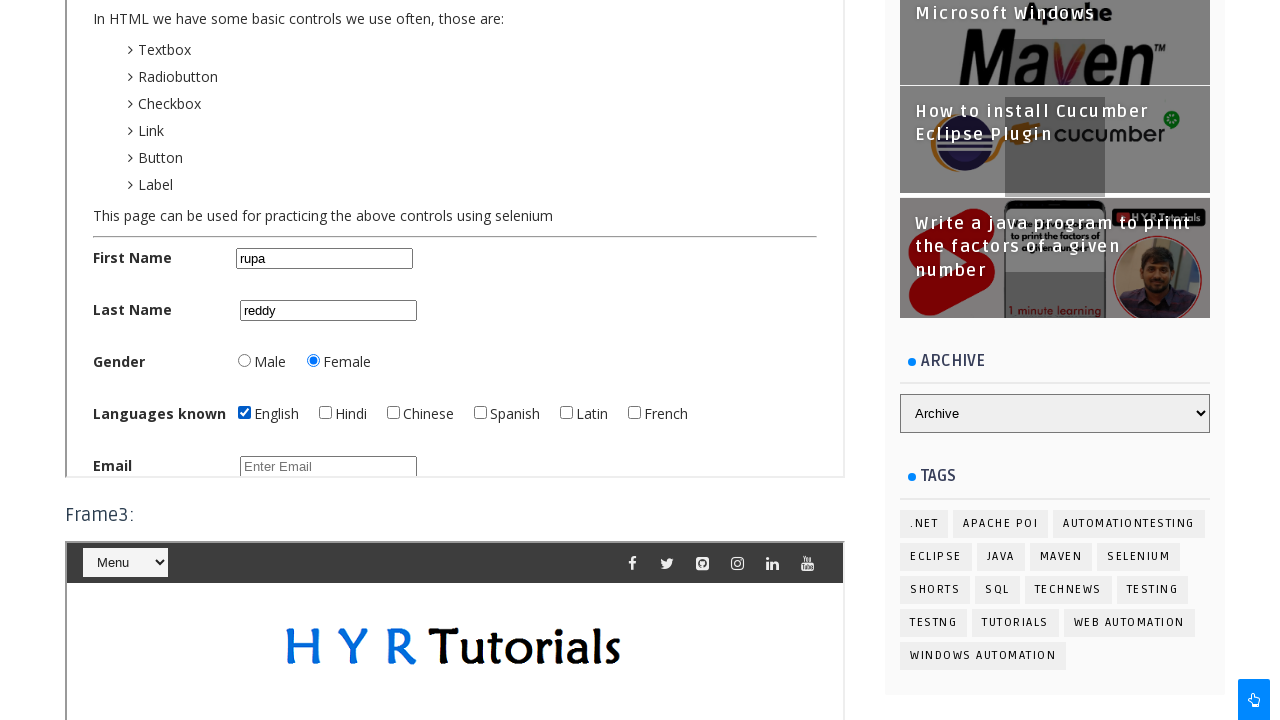

Clicked a language checkbox at (325, 412) on #frm2 >> internal:control=enter-frame >> .bcCheckBox >> nth=1
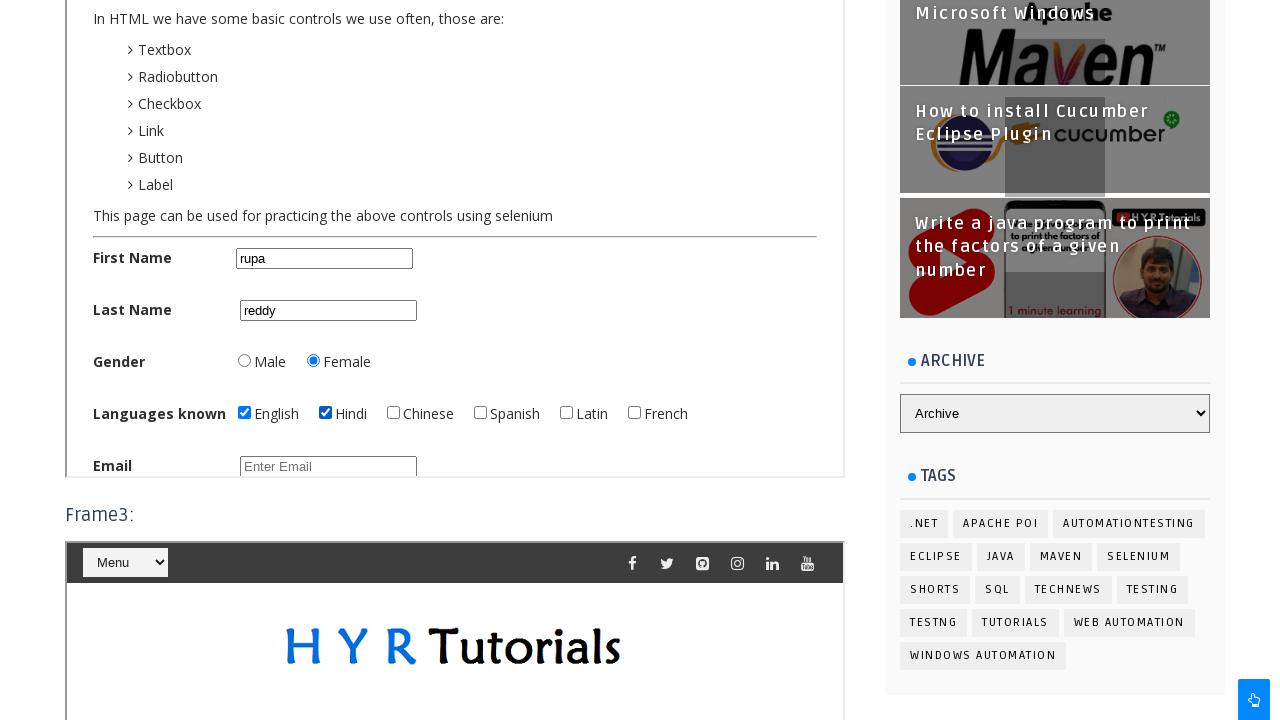

Clicked a language checkbox at (393, 412) on #frm2 >> internal:control=enter-frame >> .bcCheckBox >> nth=2
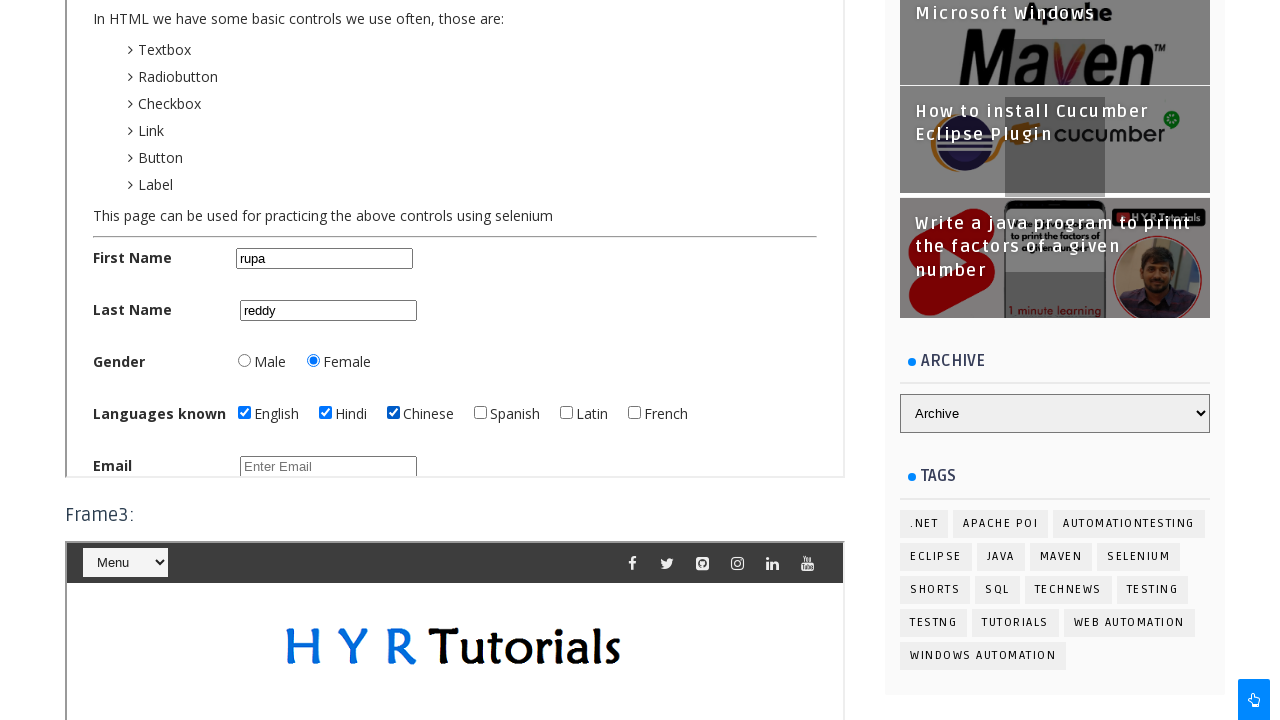

Clicked a language checkbox at (480, 412) on #frm2 >> internal:control=enter-frame >> .bcCheckBox >> nth=3
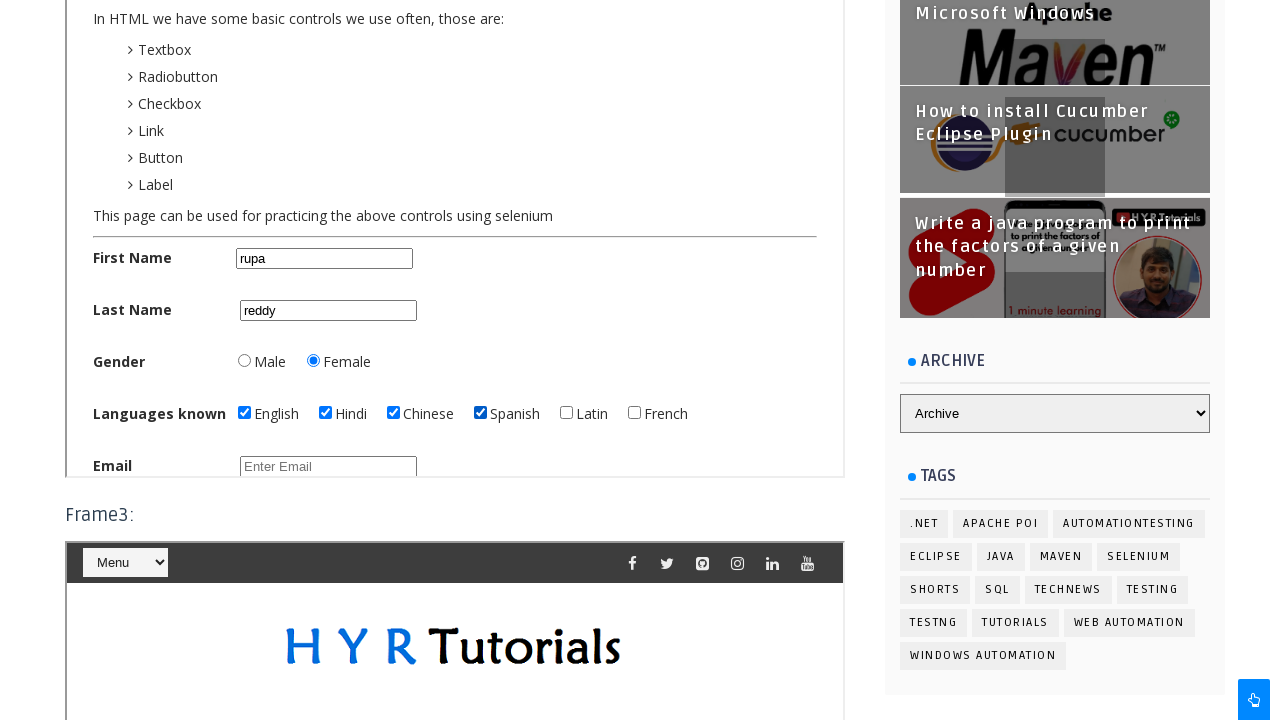

Clicked a language checkbox at (566, 412) on #frm2 >> internal:control=enter-frame >> .bcCheckBox >> nth=4
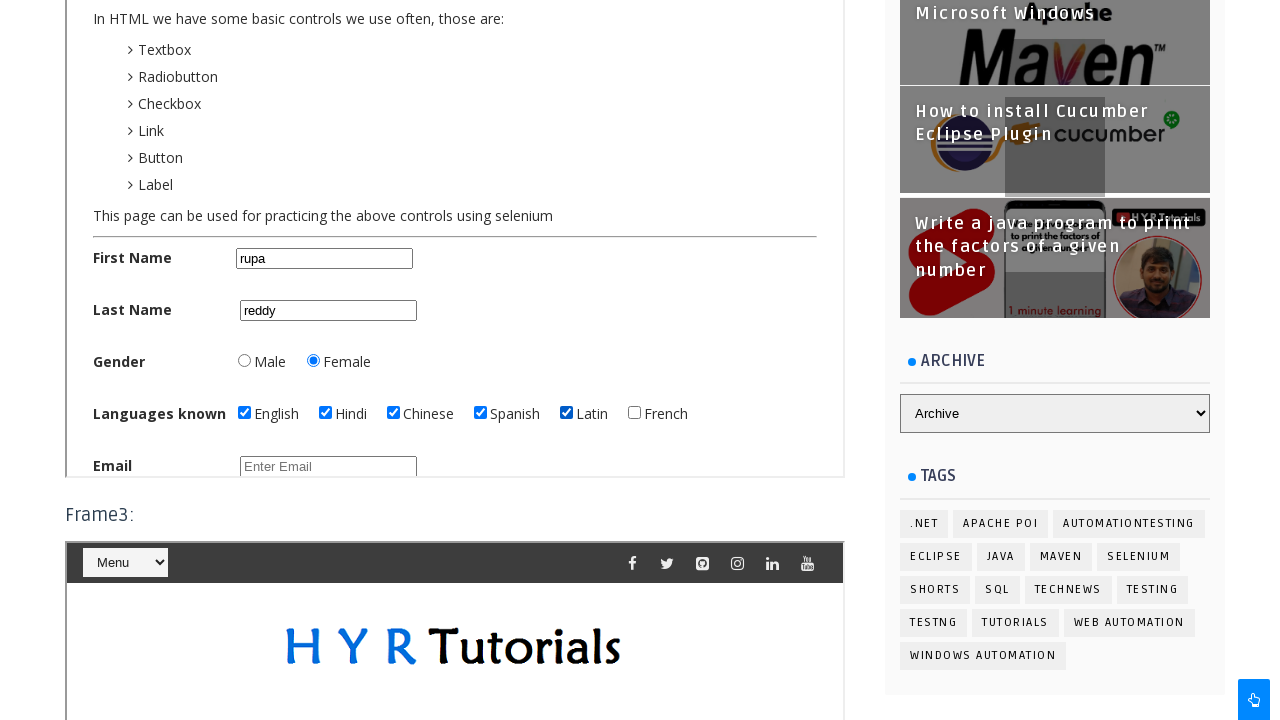

Clicked a language checkbox at (634, 412) on #frm2 >> internal:control=enter-frame >> .bcCheckBox >> nth=5
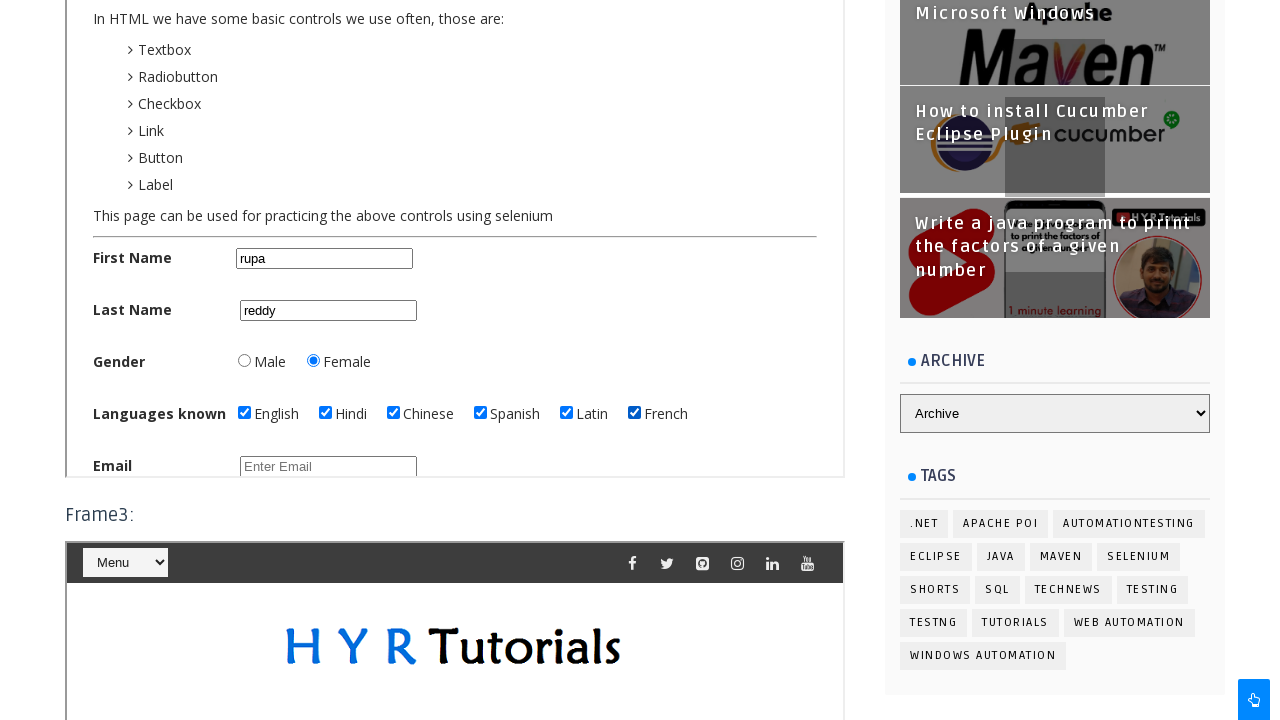

Filled email field with 'rupa.marolix@gmail.com' on #frm2 >> internal:control=enter-frame >> #email
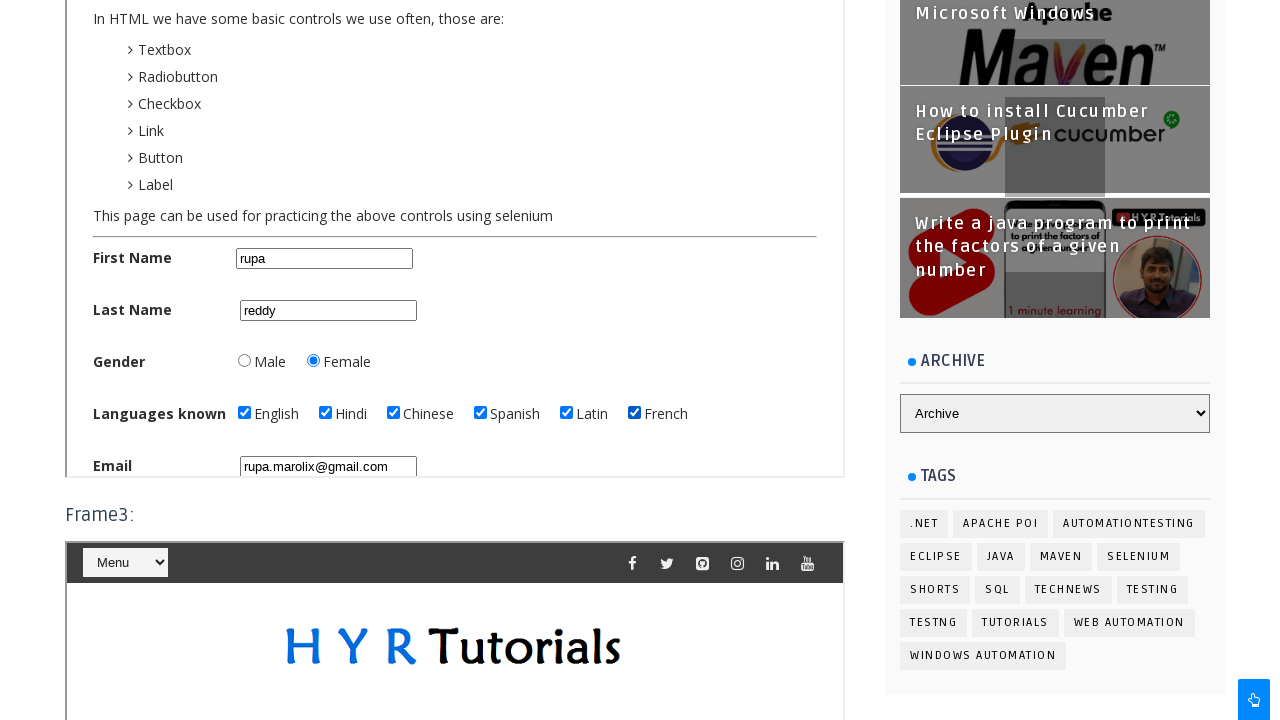

Filled password field with '12345' on #frm2 >> internal:control=enter-frame >> #password
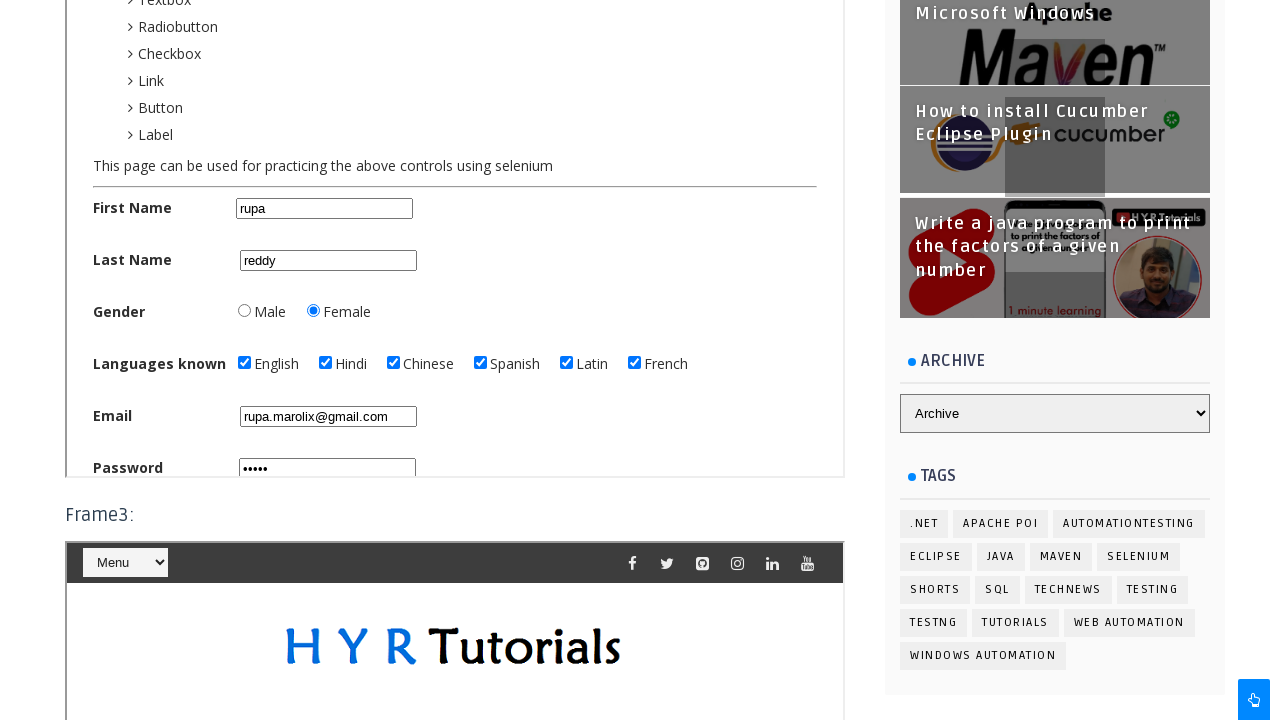

Switched to main content and filled name field with 'completed' on #name
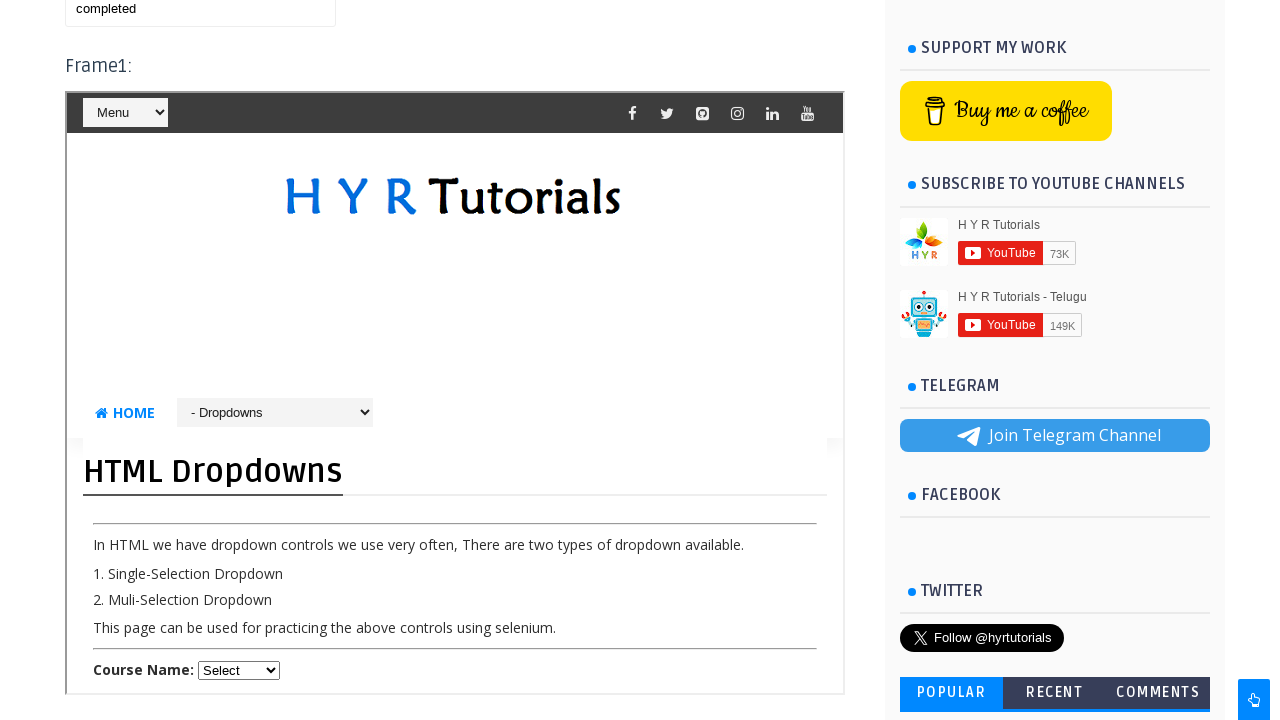

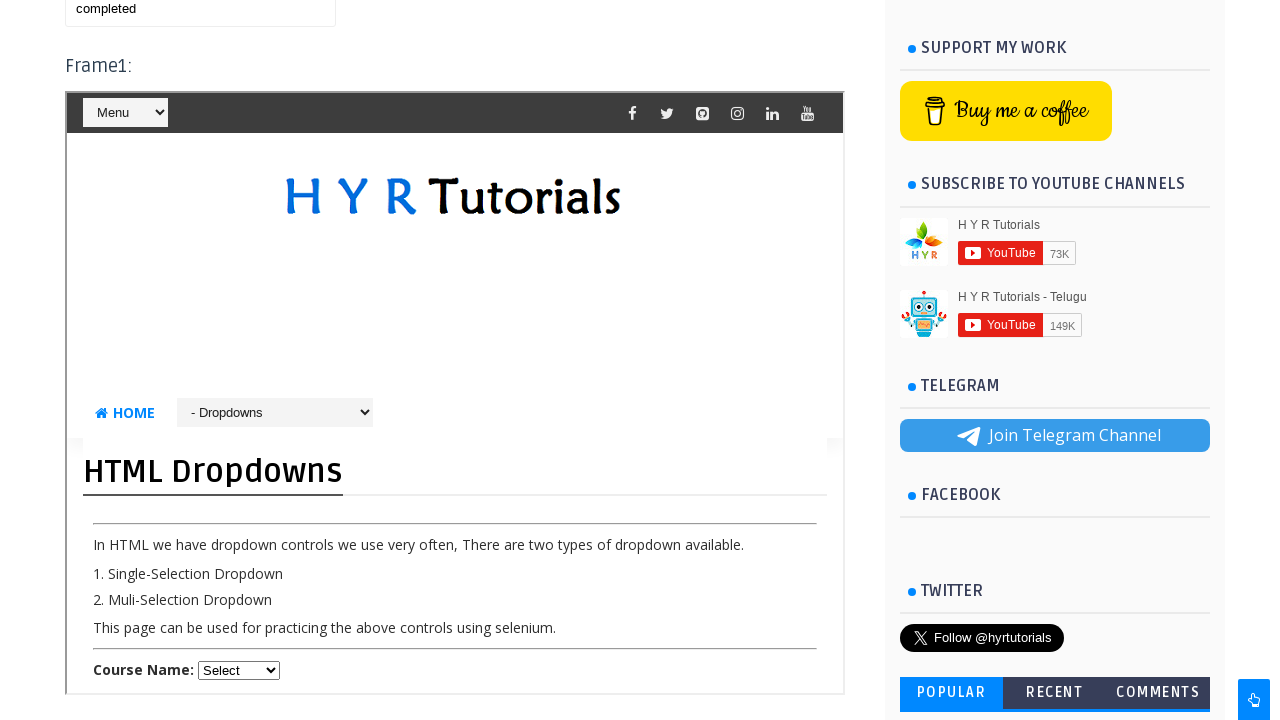